Tests Google Translate functionality by entering Hebrew text into the translation textarea

Starting URL: https://translate.google.co.il/?hl=iw&sl=iw&tl=en&op=translate

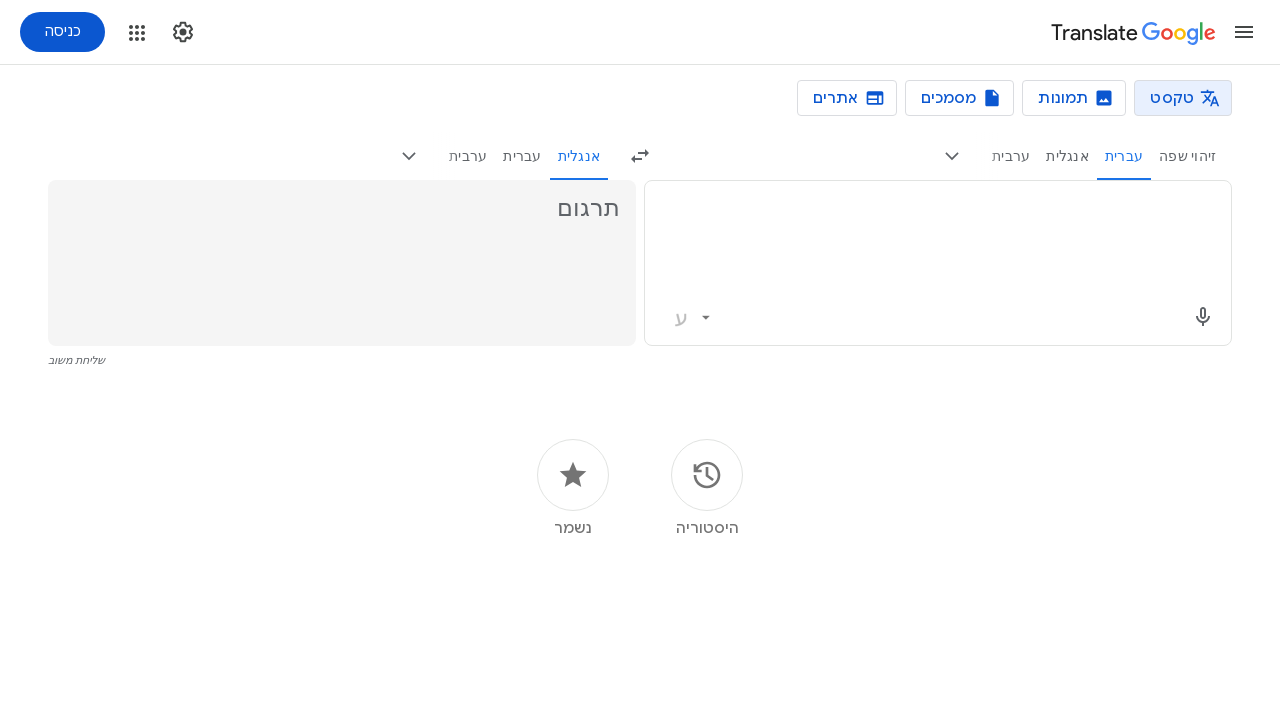

Filled translation textarea with Hebrew text 'בואי נלך לים' on textarea[jsname='BJE2fc']
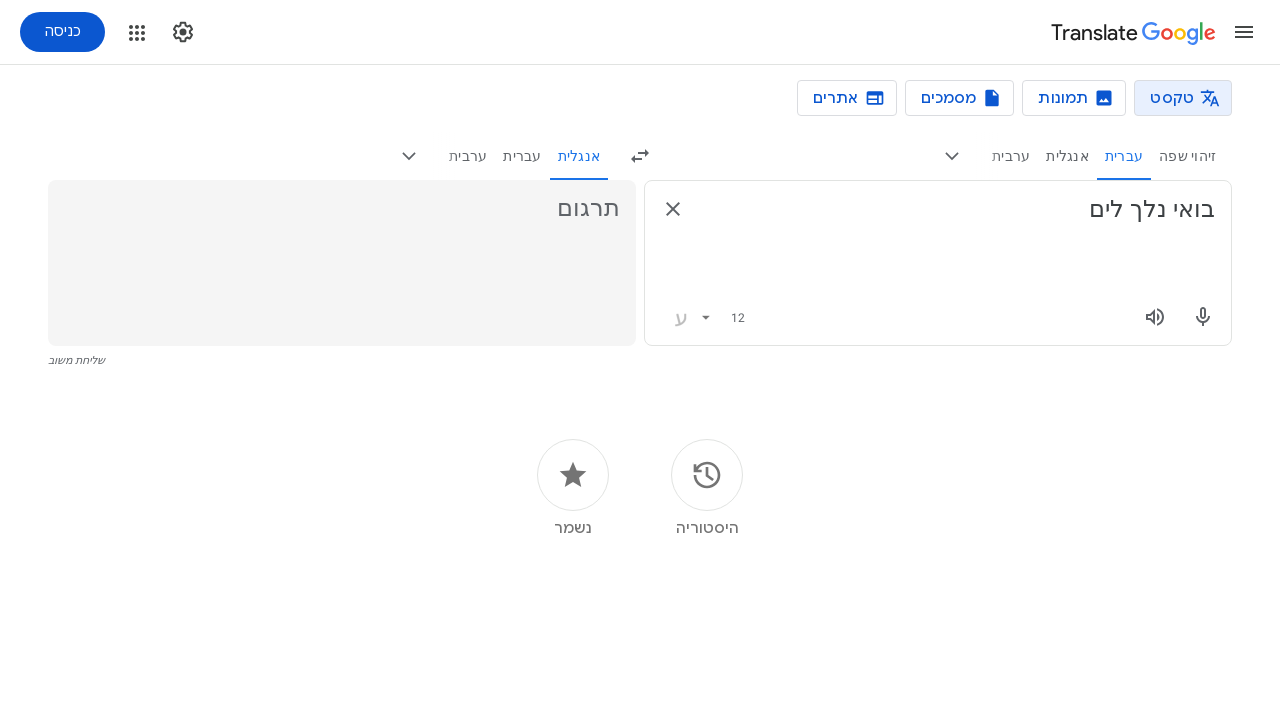

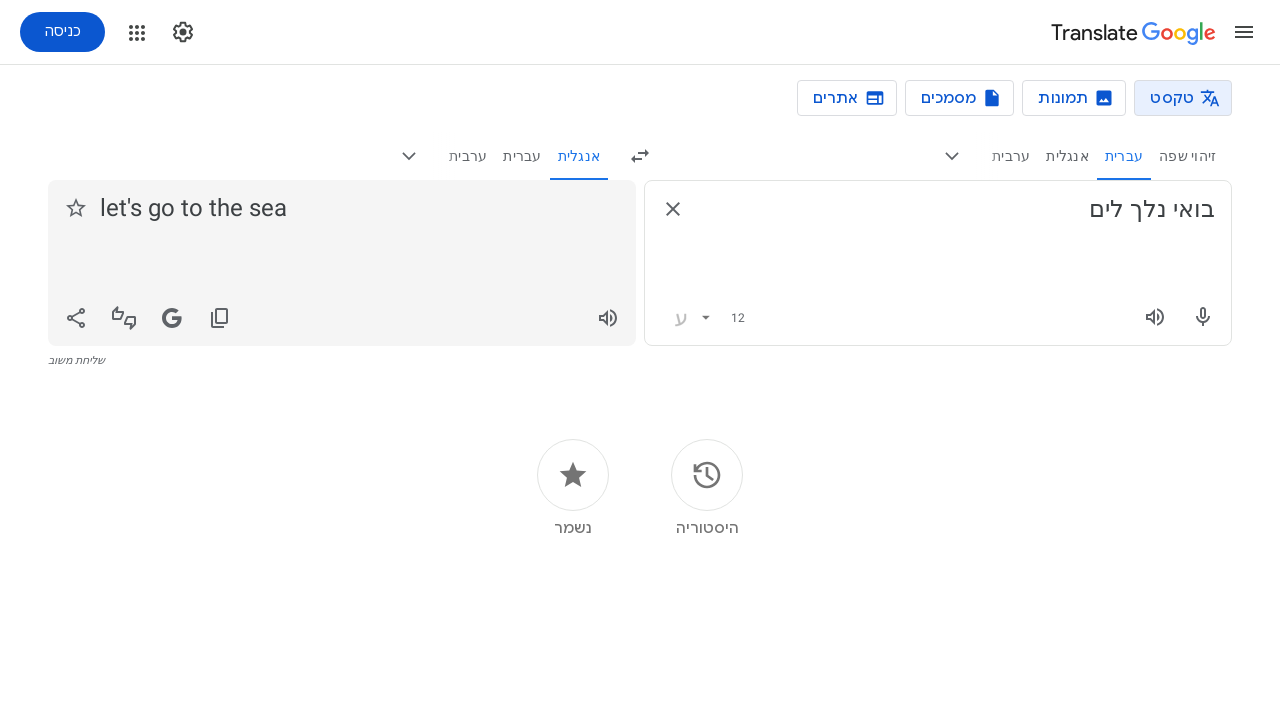